Tests opening a new browser tab by clicking a link, verifying the new tab opens, then closing the new tab and returning to the original page.

Starting URL: https://the-internet.herokuapp.com/windows

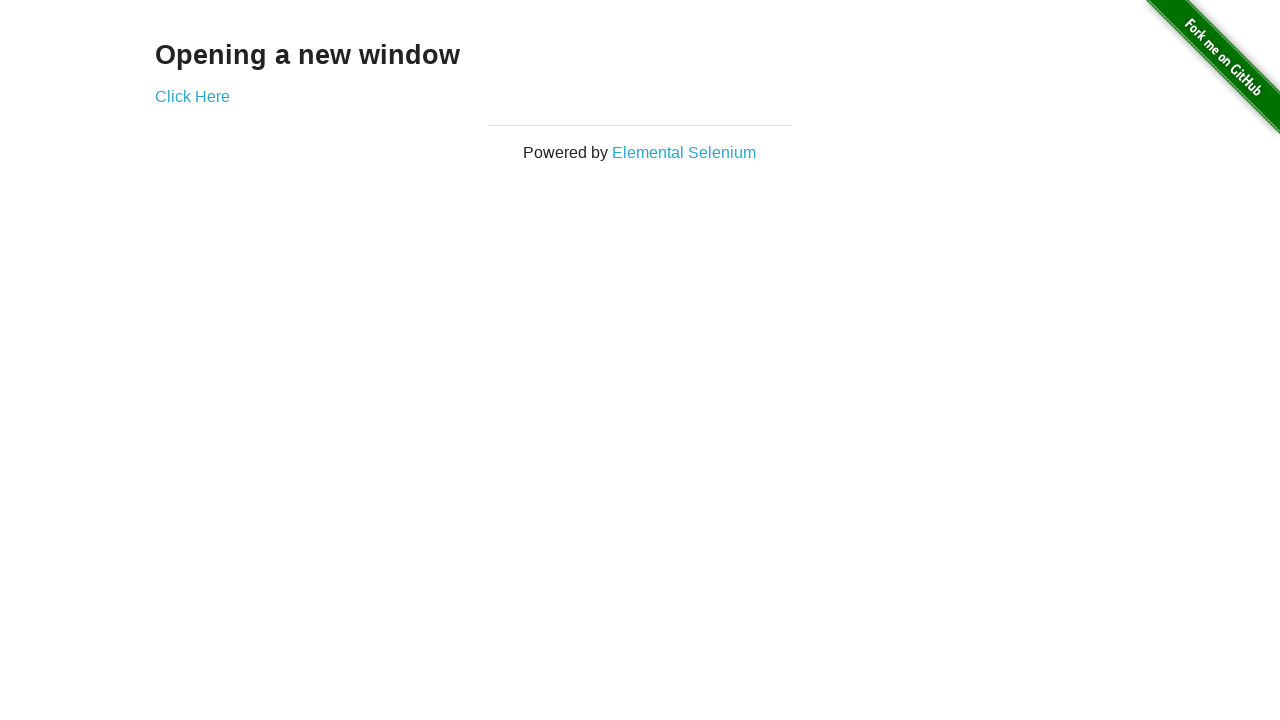

Clicked 'Click Here' link to open new tab at (192, 96) on xpath=//a[normalize-space()="Click Here"]
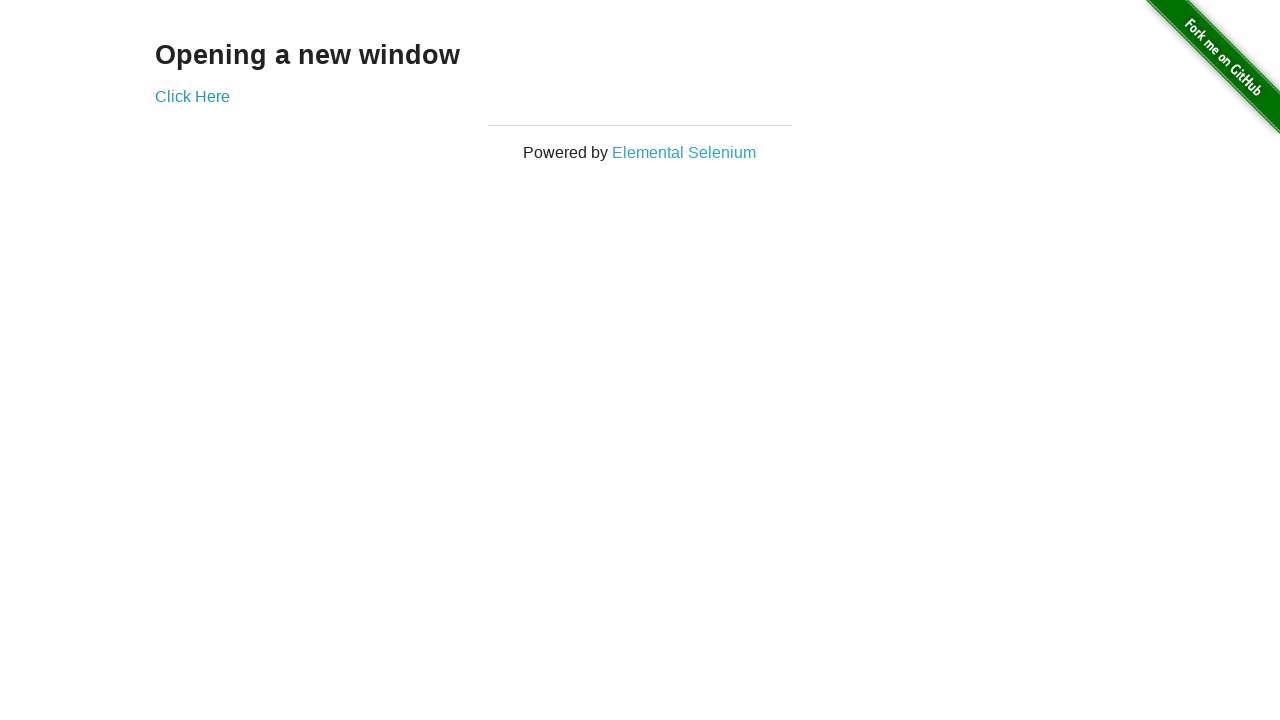

New tab opened successfully
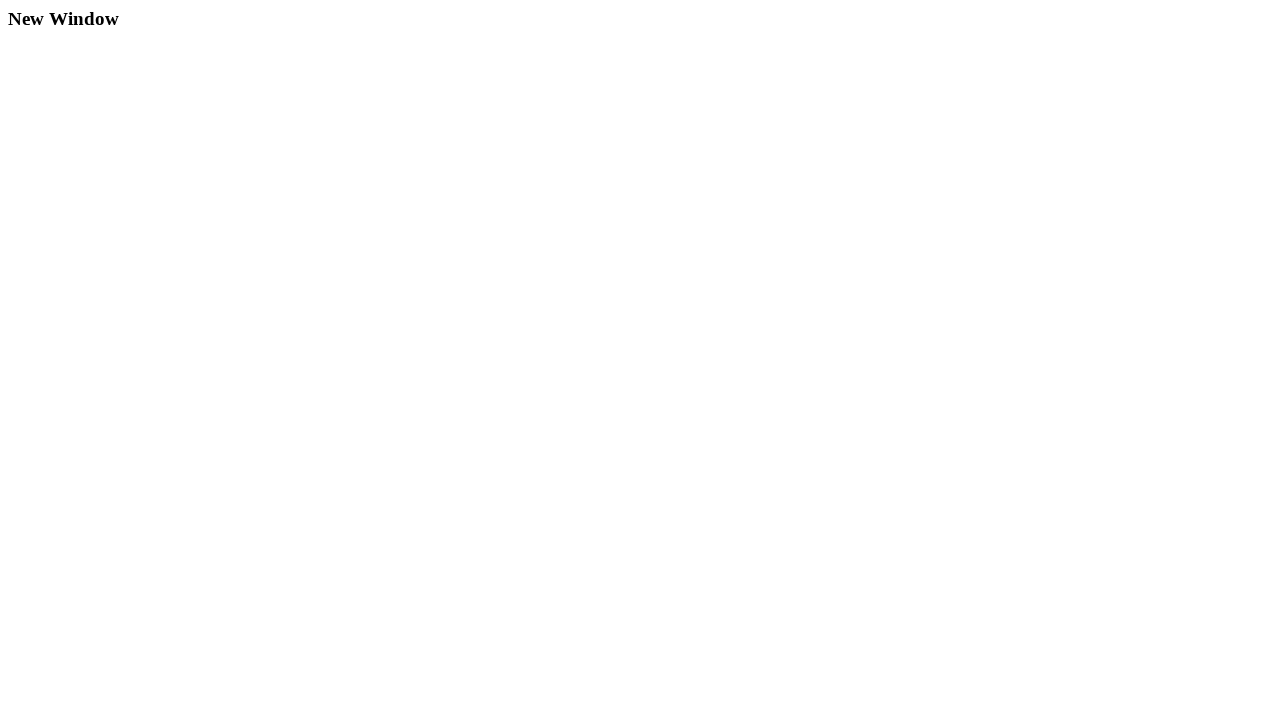

New tab finished loading
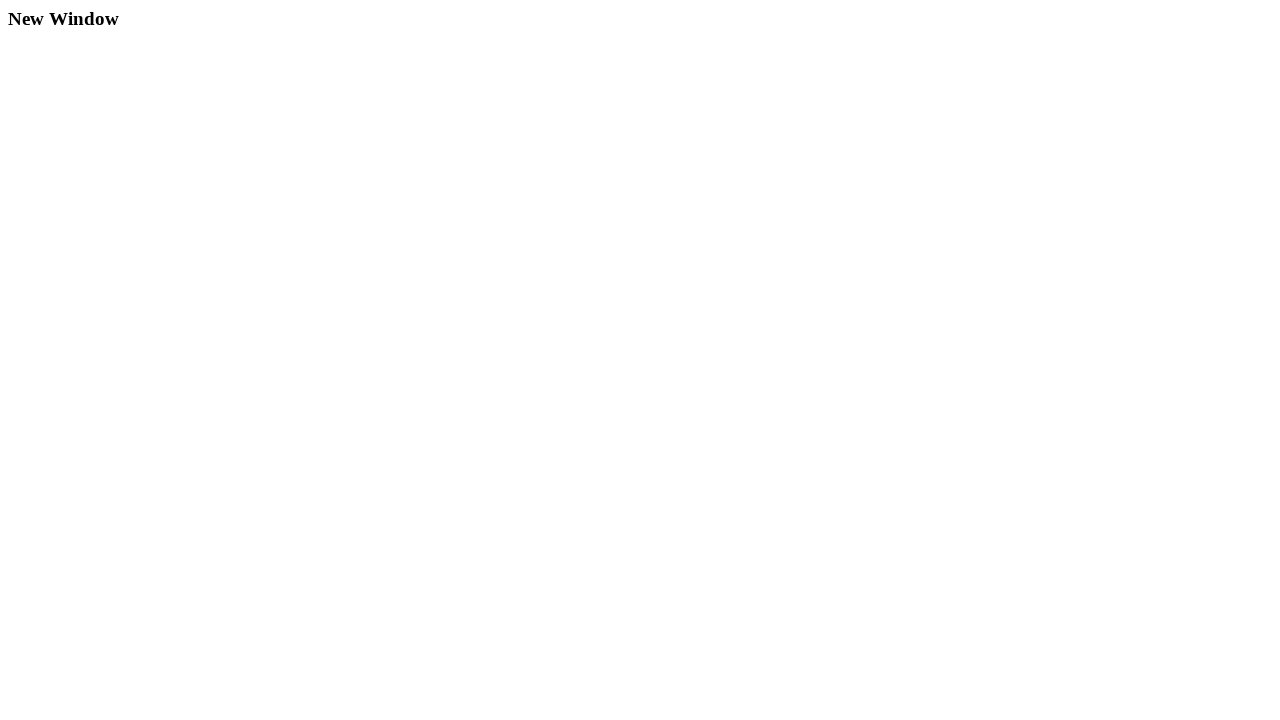

Verified new tab title: New Window
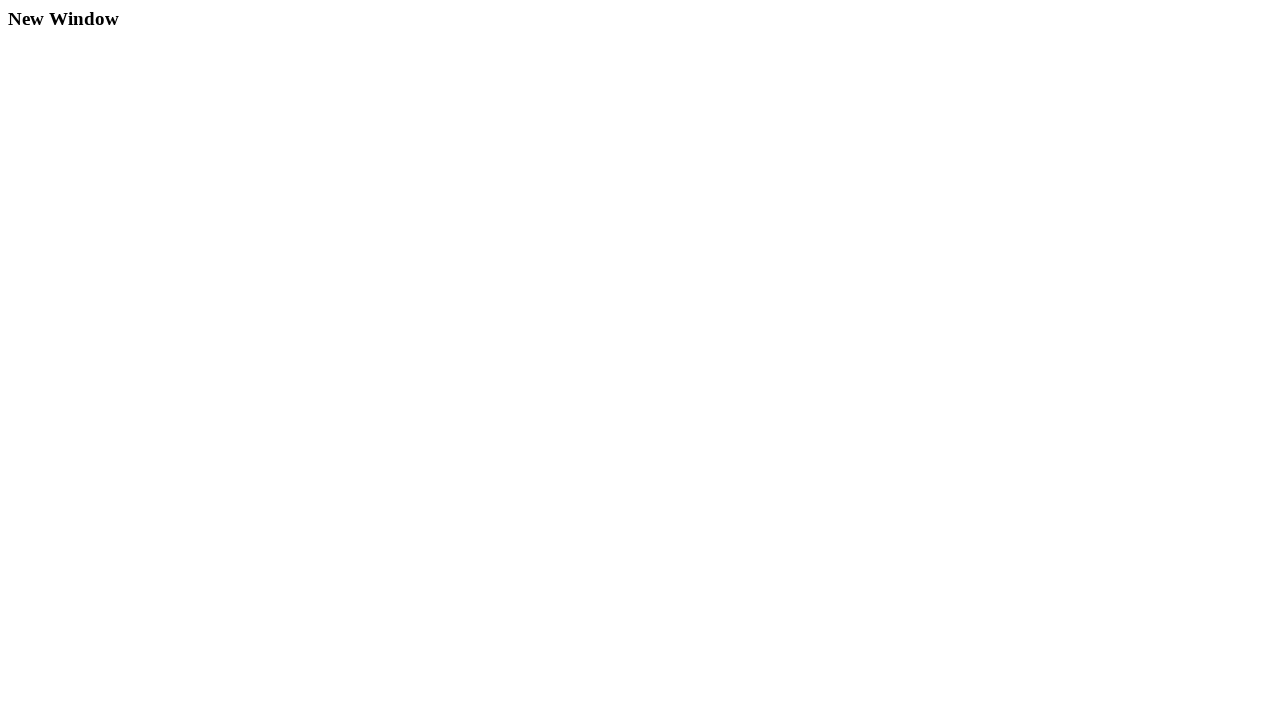

Closed new tab
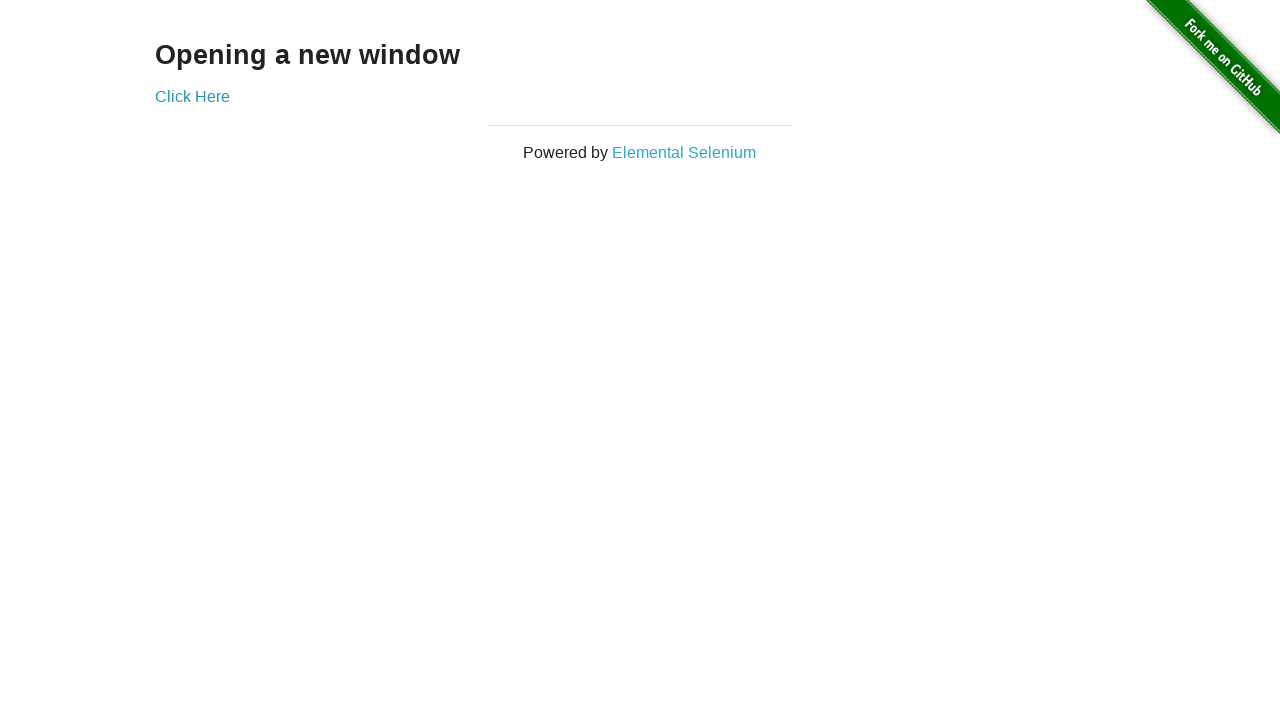

Returned to original page with title: The Internet
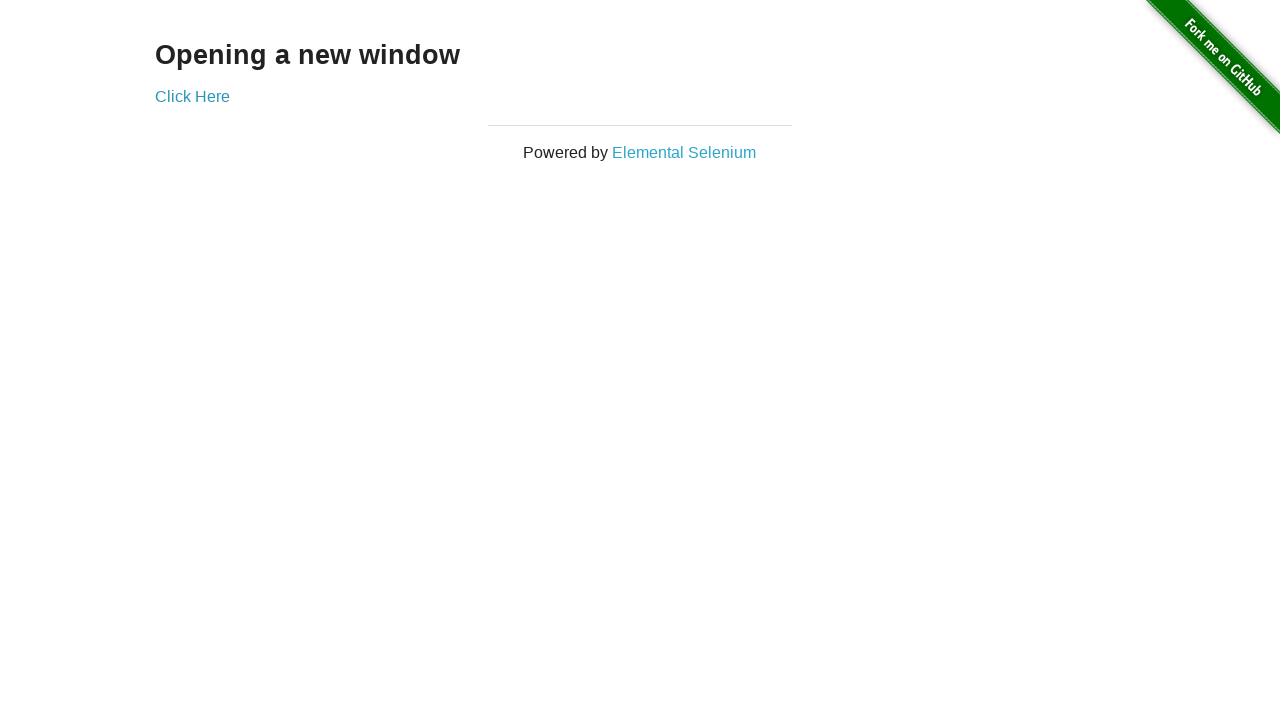

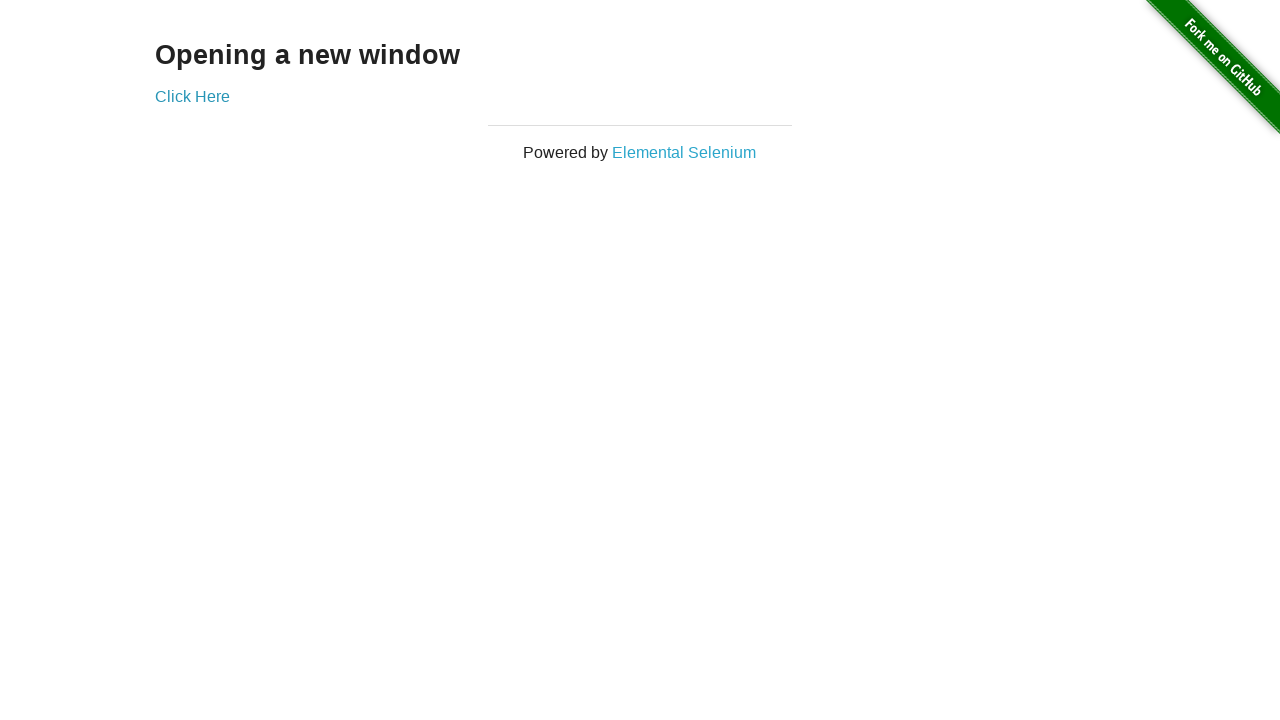